Tests a math quiz page by reading two numbers, calculating their sum, selecting the result from a dropdown, and submitting the answer

Starting URL: http://suninjuly.github.io/selects2.html

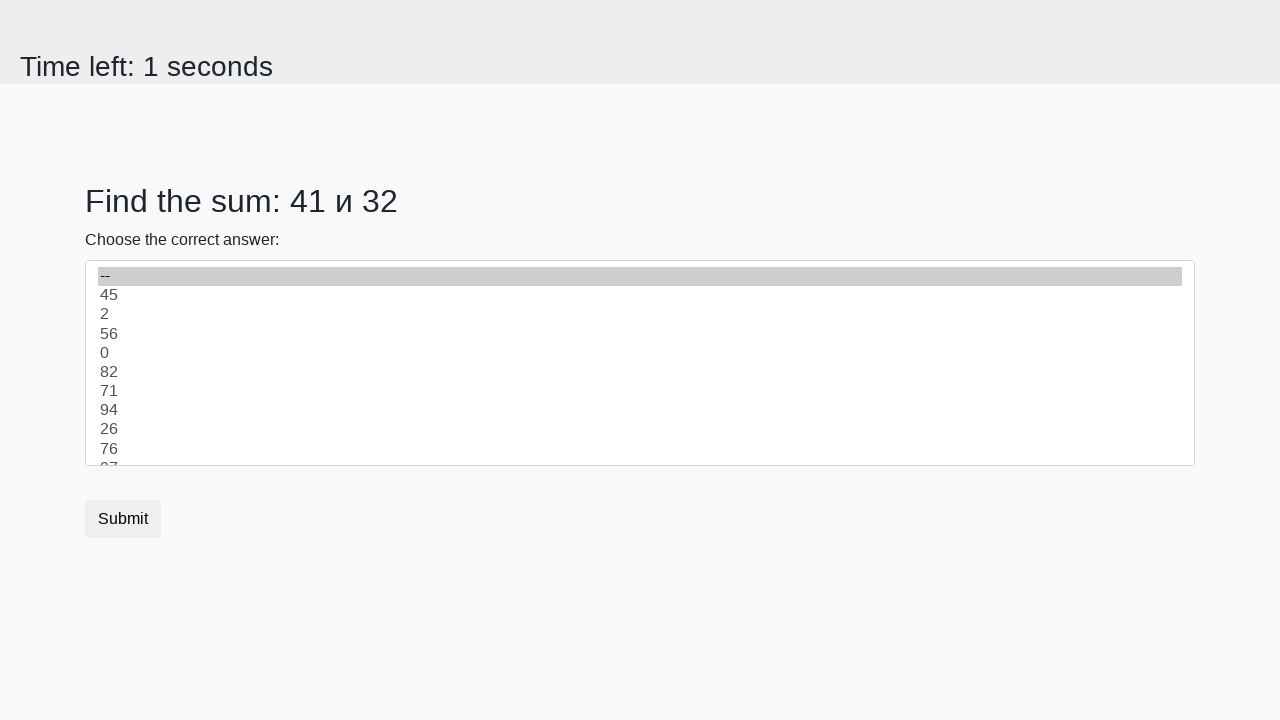

Retrieved first number from page
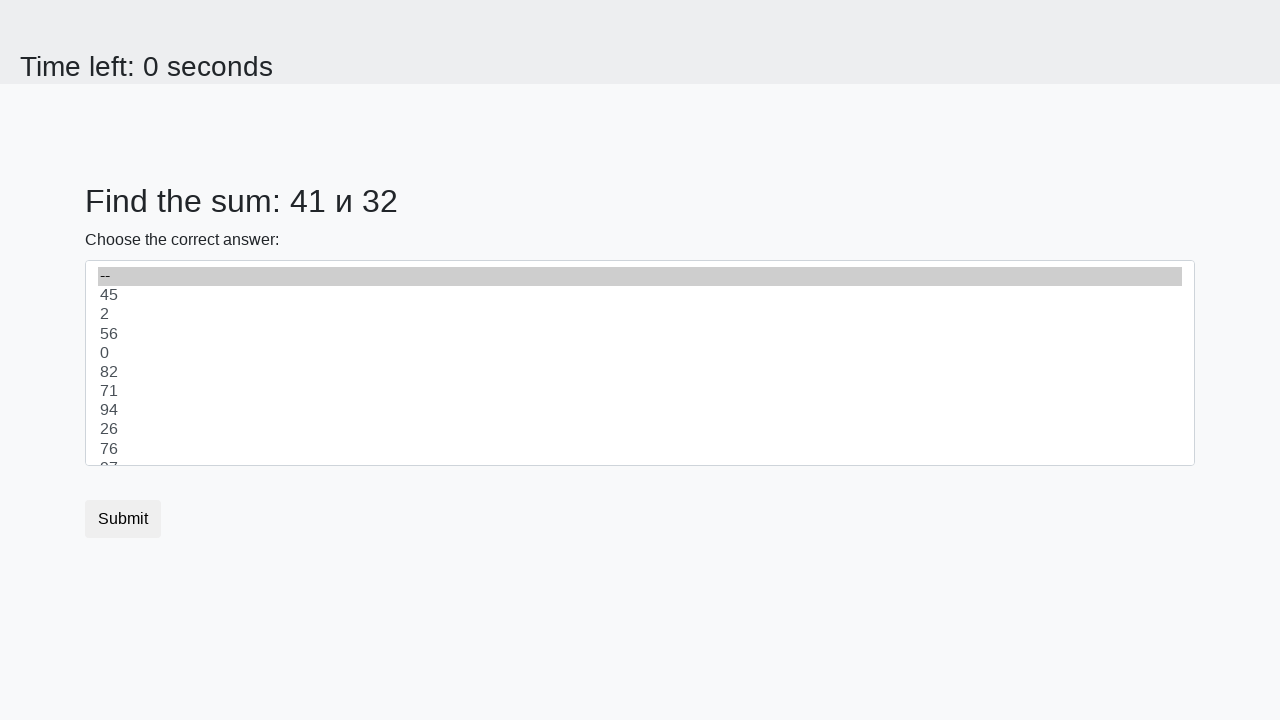

Retrieved second number from page
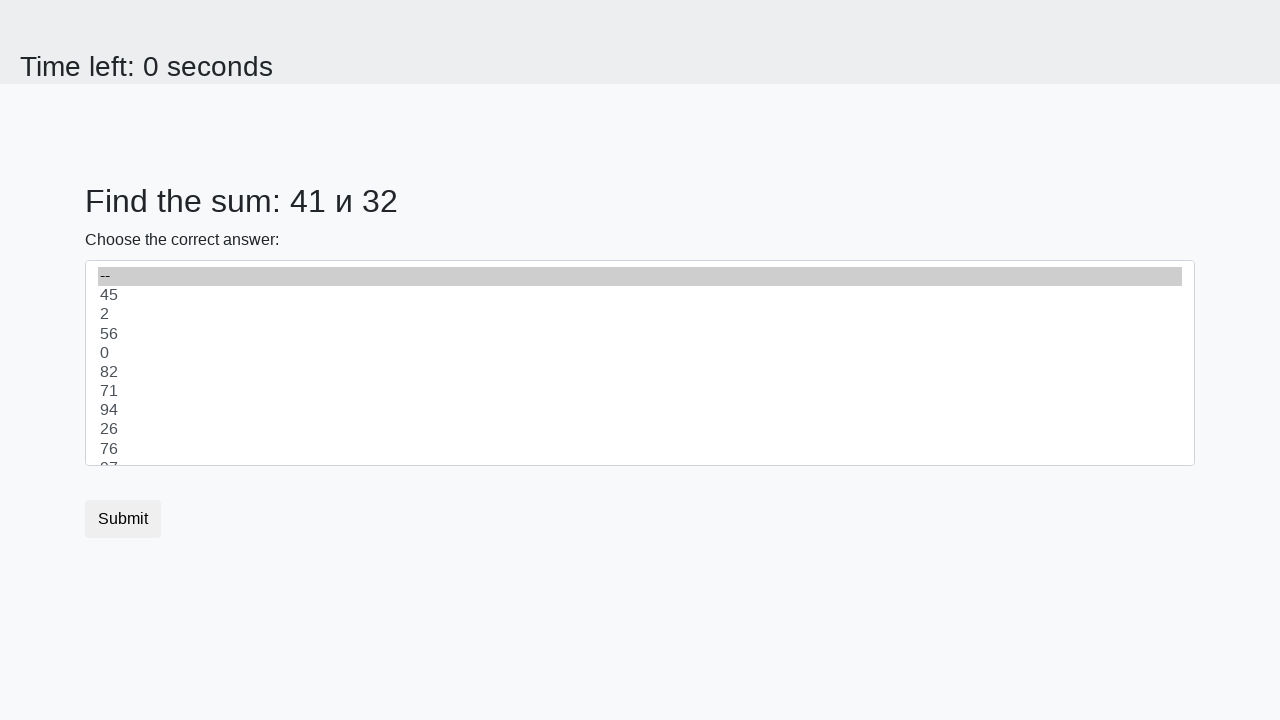

Calculated sum: 41 + 32 = 73
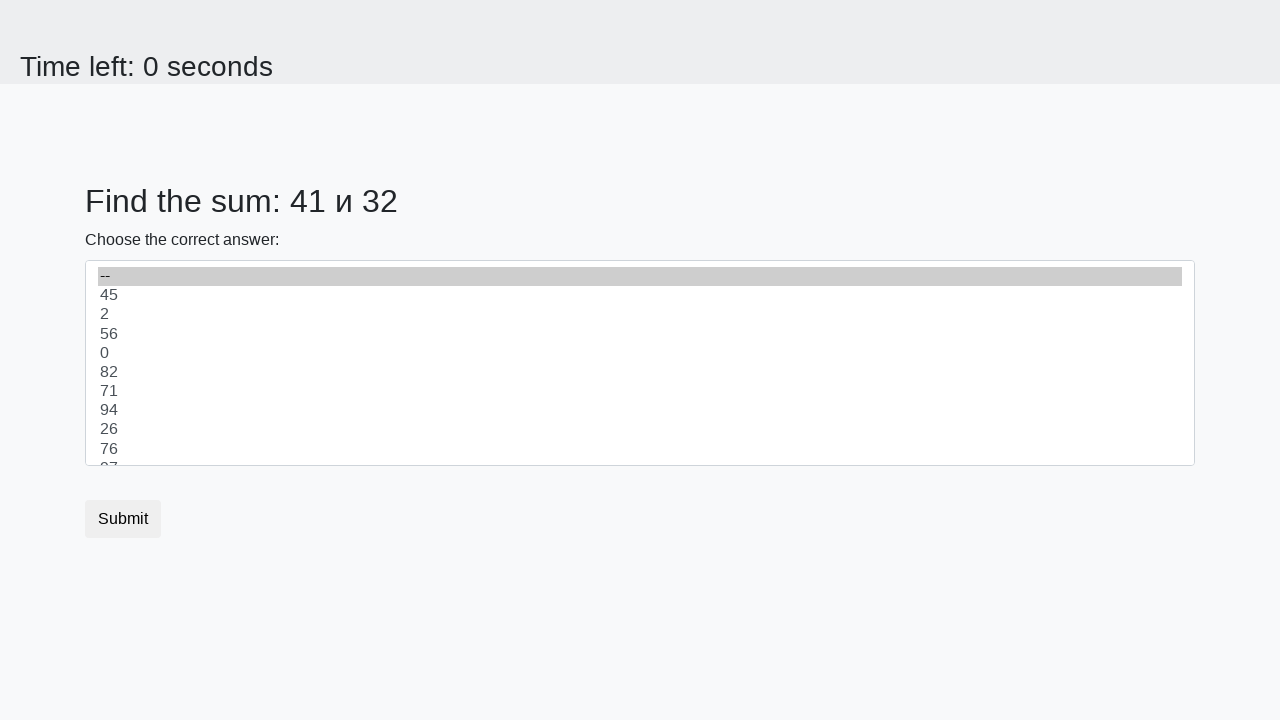

Selected result '73' from dropdown on select
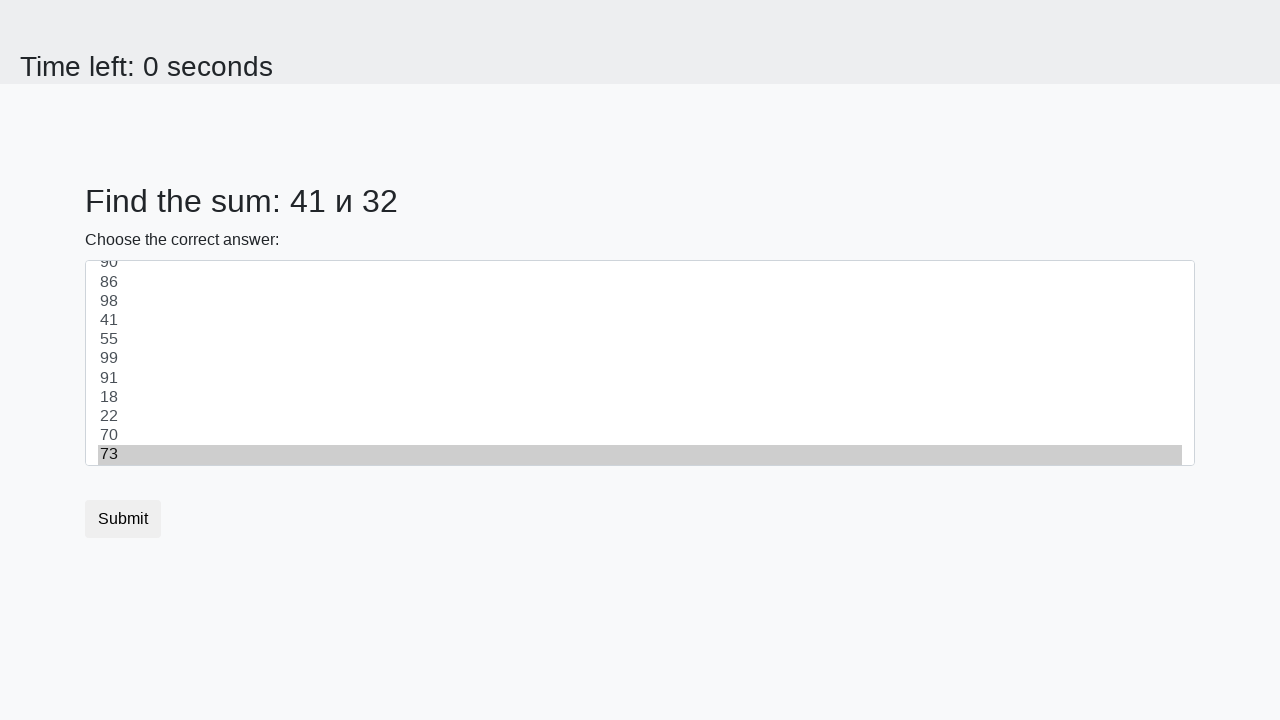

Clicked submit button at (123, 519) on .btn.btn-default
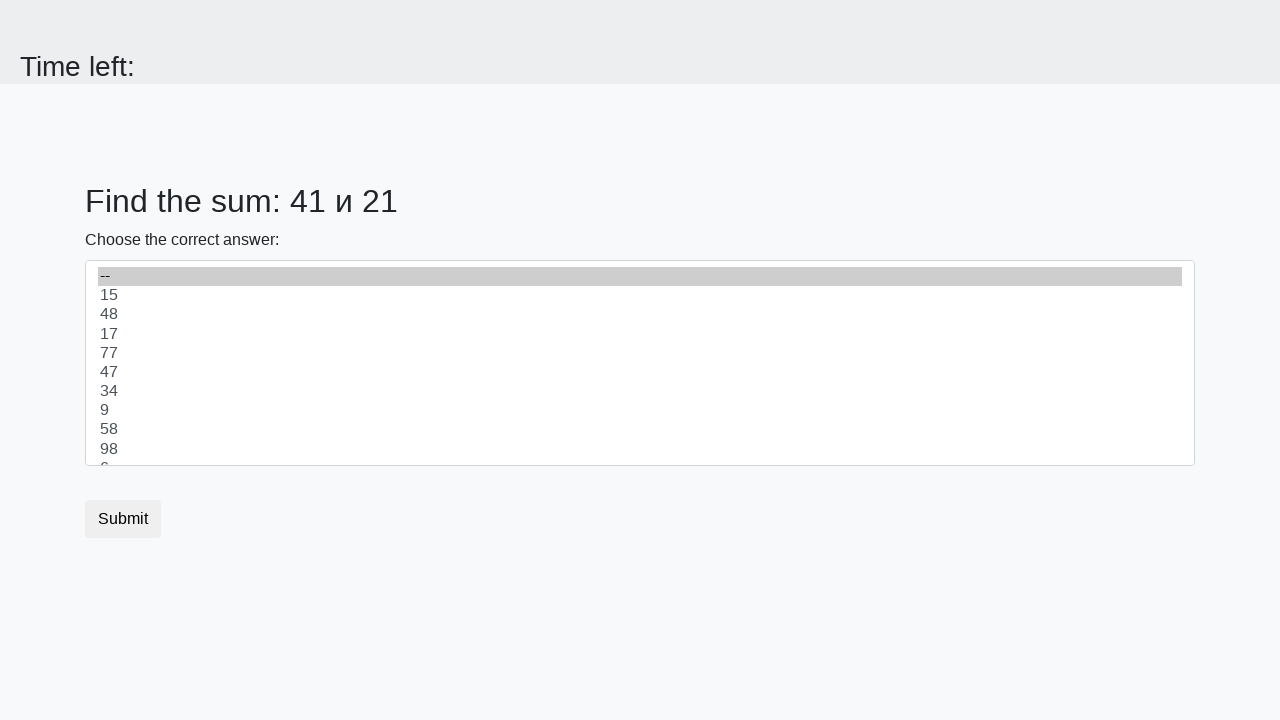

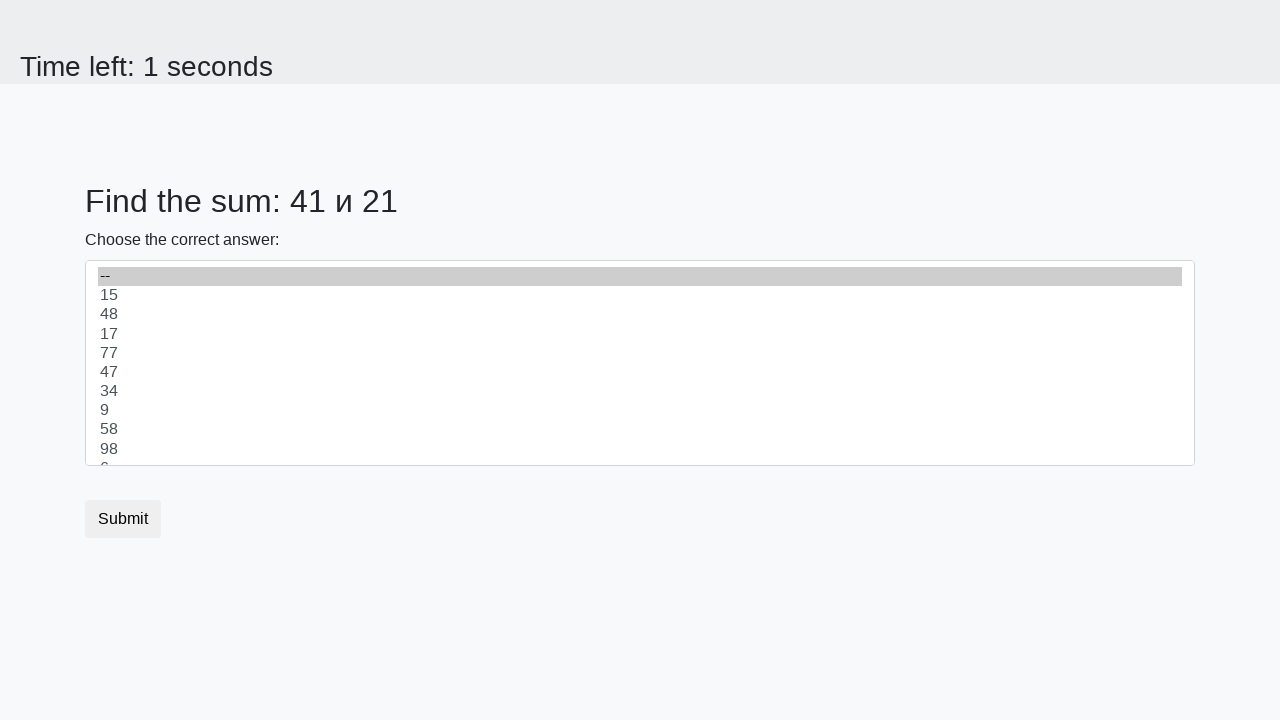